Tests an e-commerce site's product search and add-to-cart functionality by searching for products containing "ca", verifying search results, and adding specific items to the cart

Starting URL: https://rahulshettyacademy.com/seleniumPractise/#/

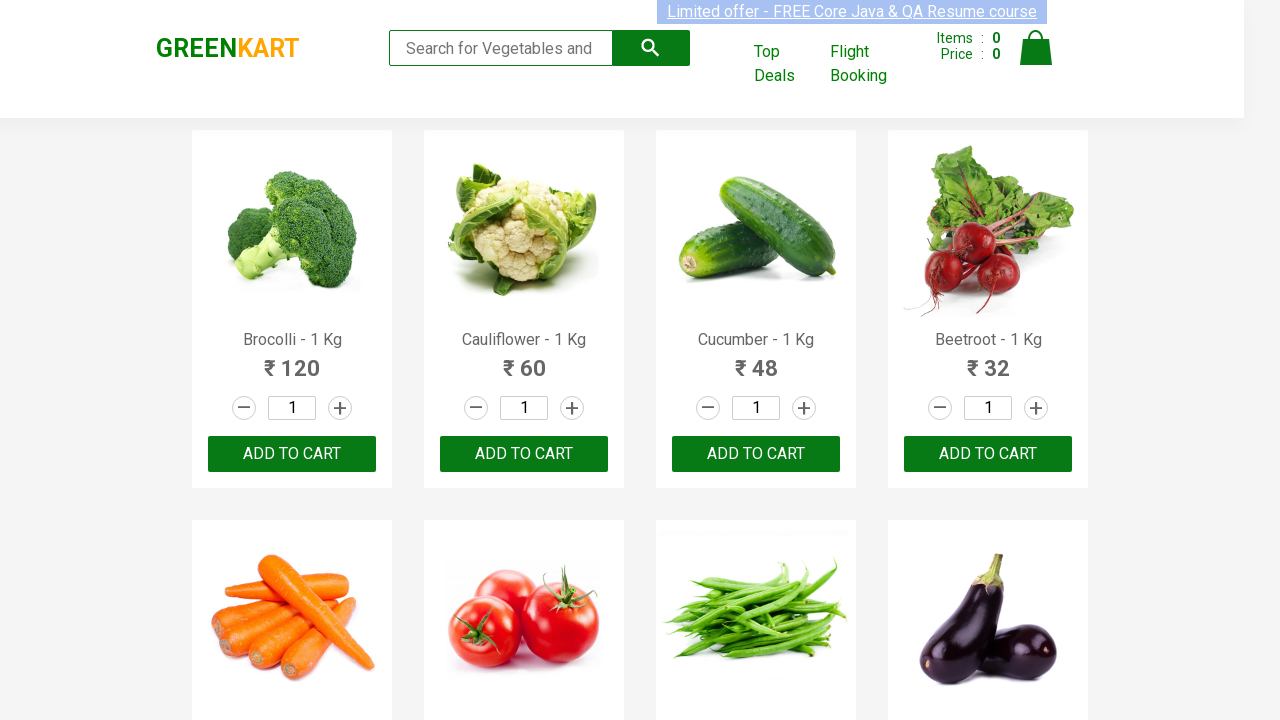

Filled search field with 'ca' on .search-keyword
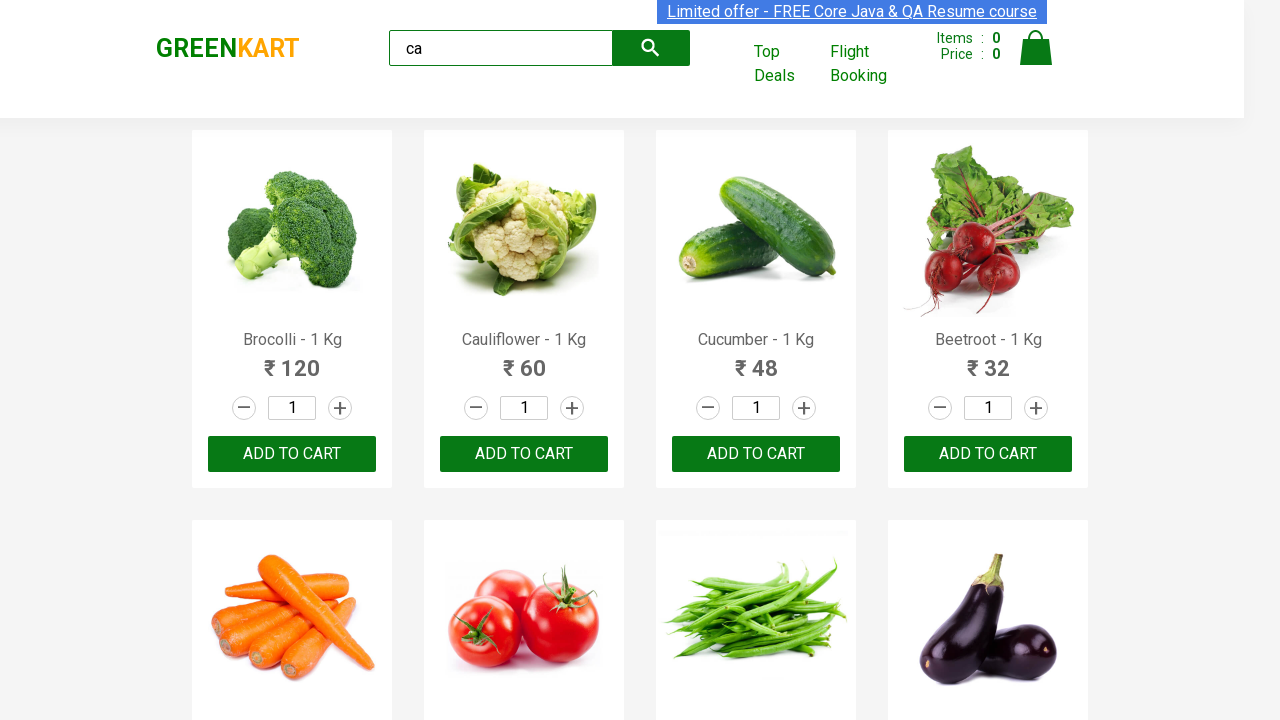

Waited for search results to filter
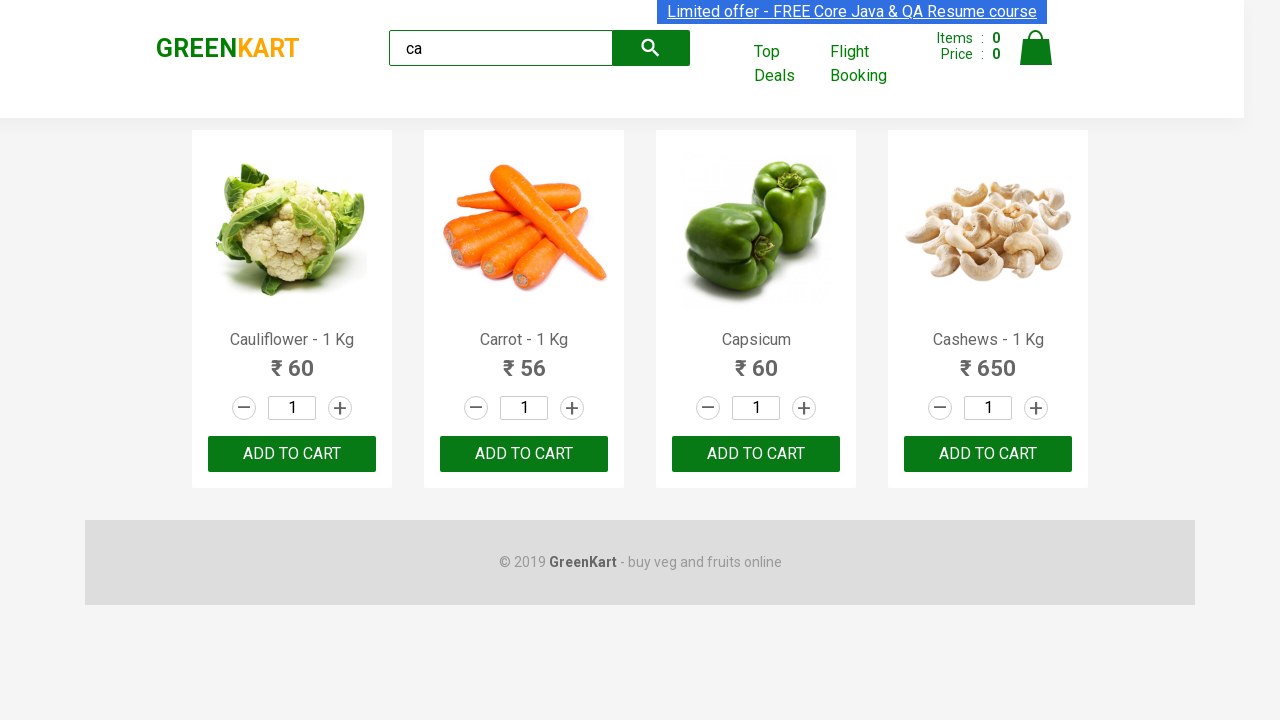

Verified 4 visible products found after search
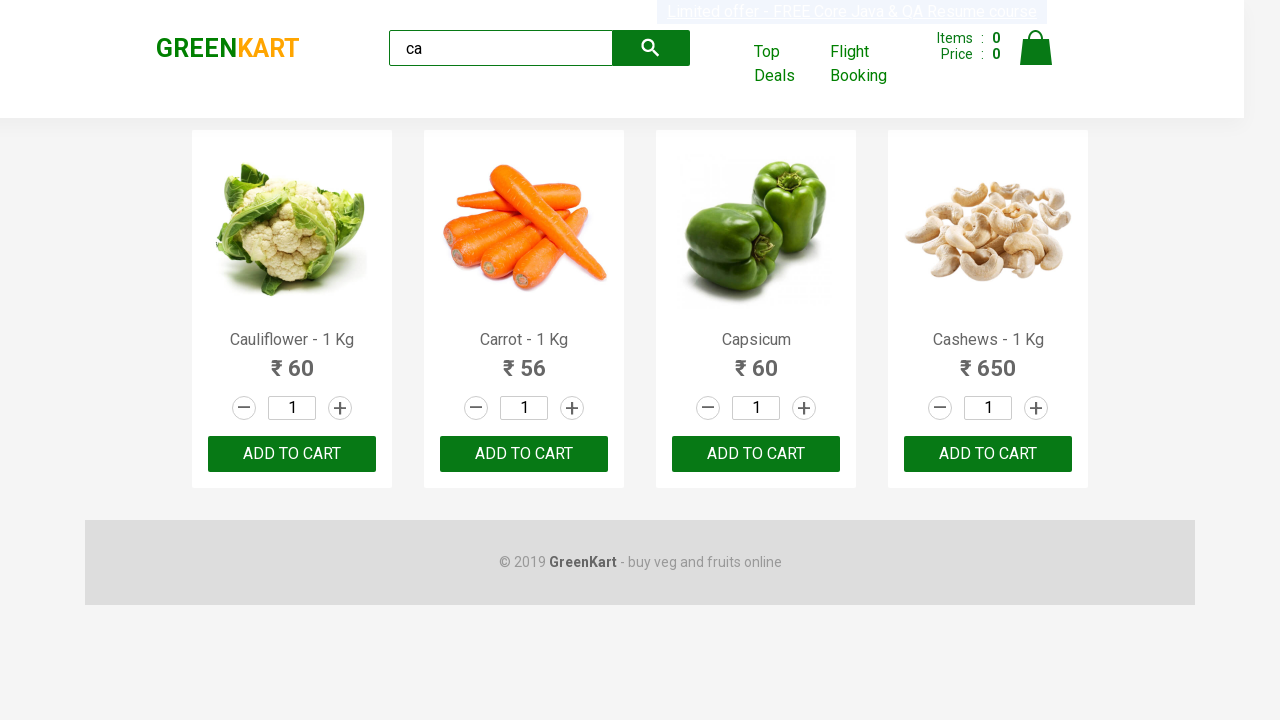

Verified products container contains 4 products
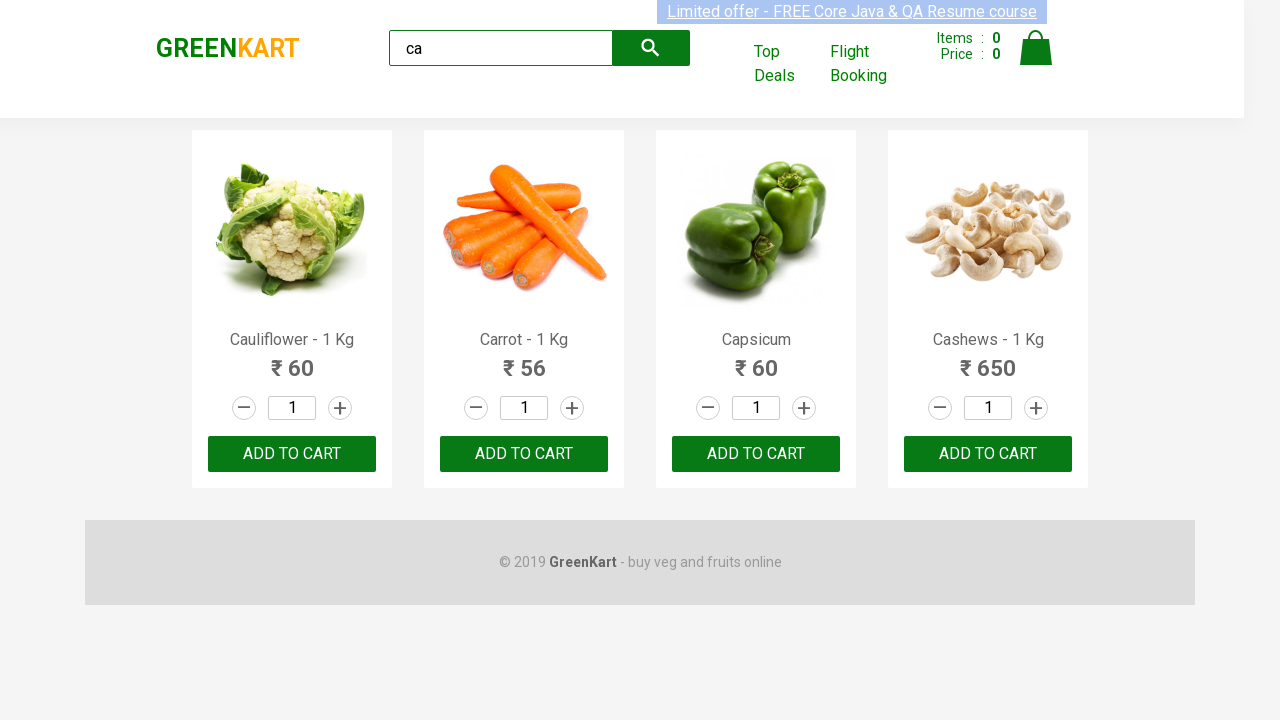

Clicked 'ADD TO CART' button for the third product at (756, 454) on .products >> .product >> nth=2 >> internal:text="ADD TO CART"i
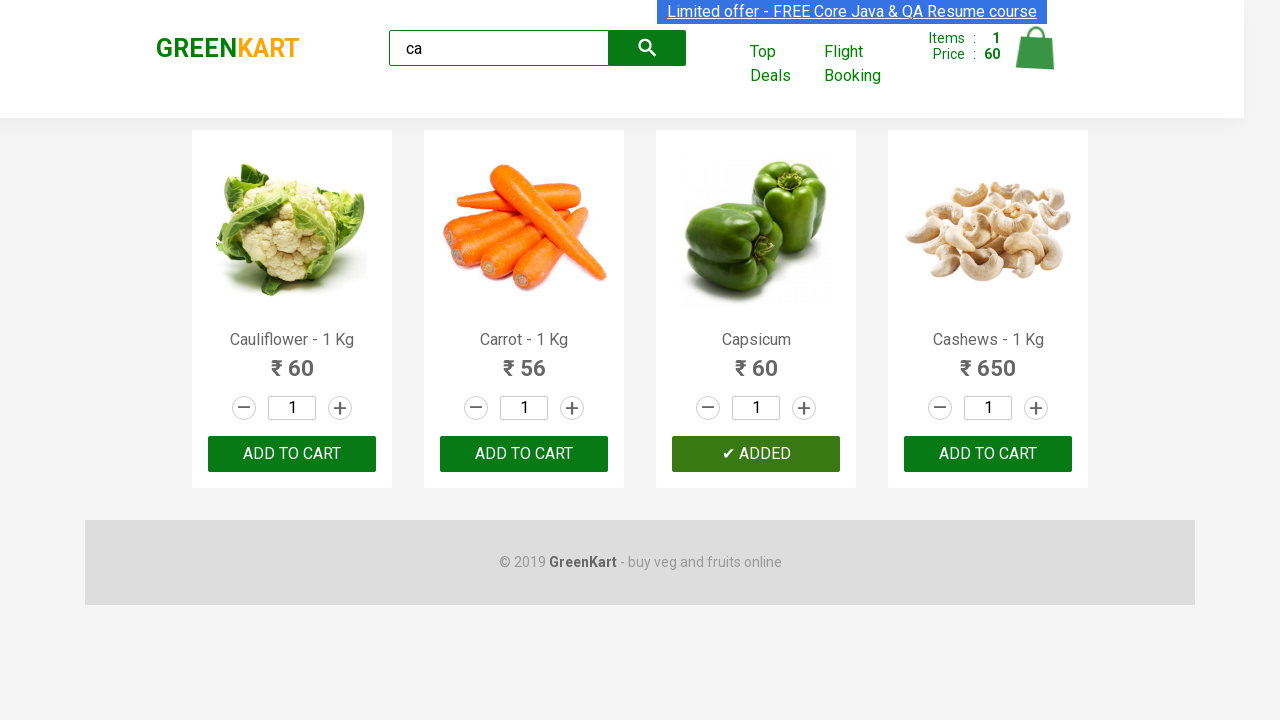

Clicked 'ADD TO CART' button for Cashews product at (988, 454) on .products >> .product >> nth=3 >> button
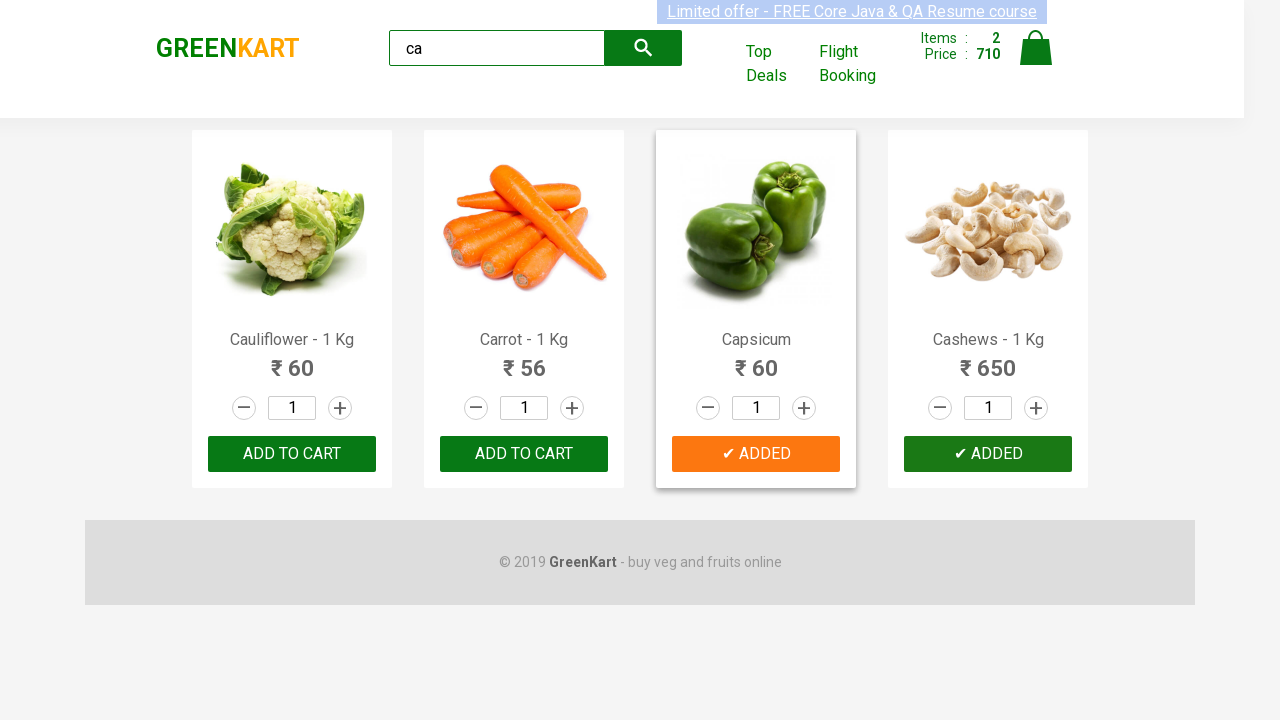

Verified brand text is 'GREENKART'
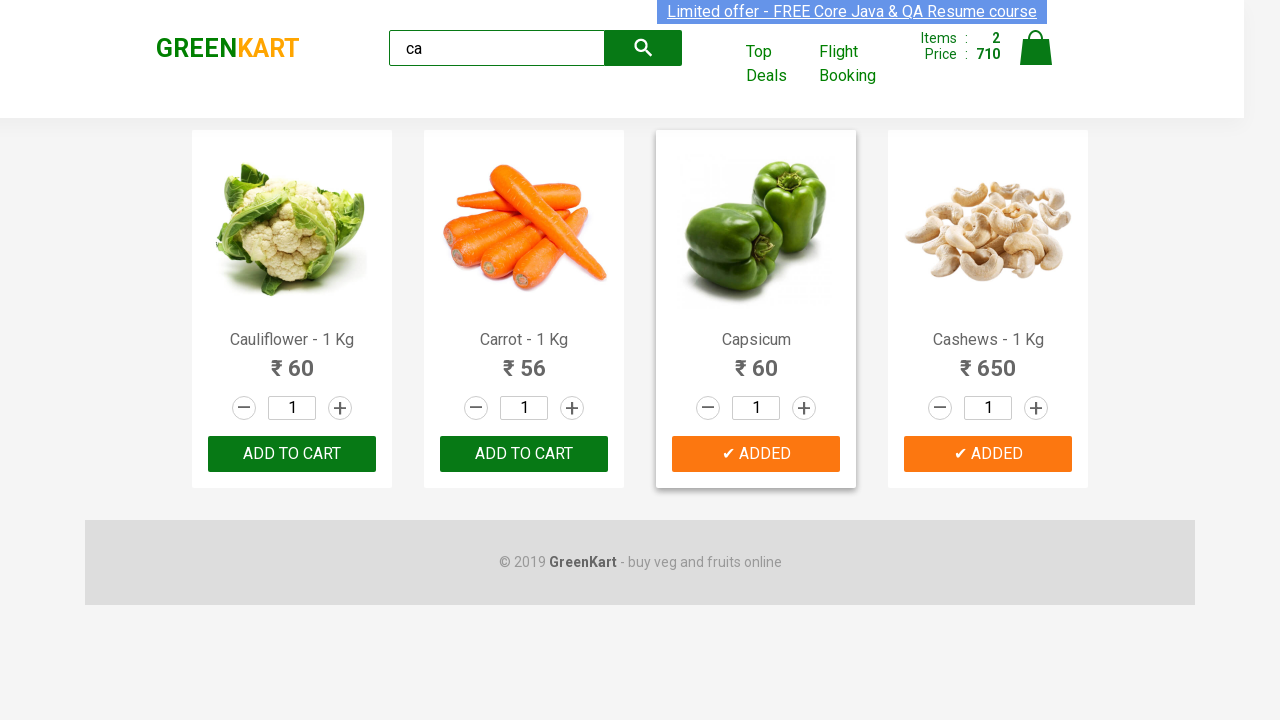

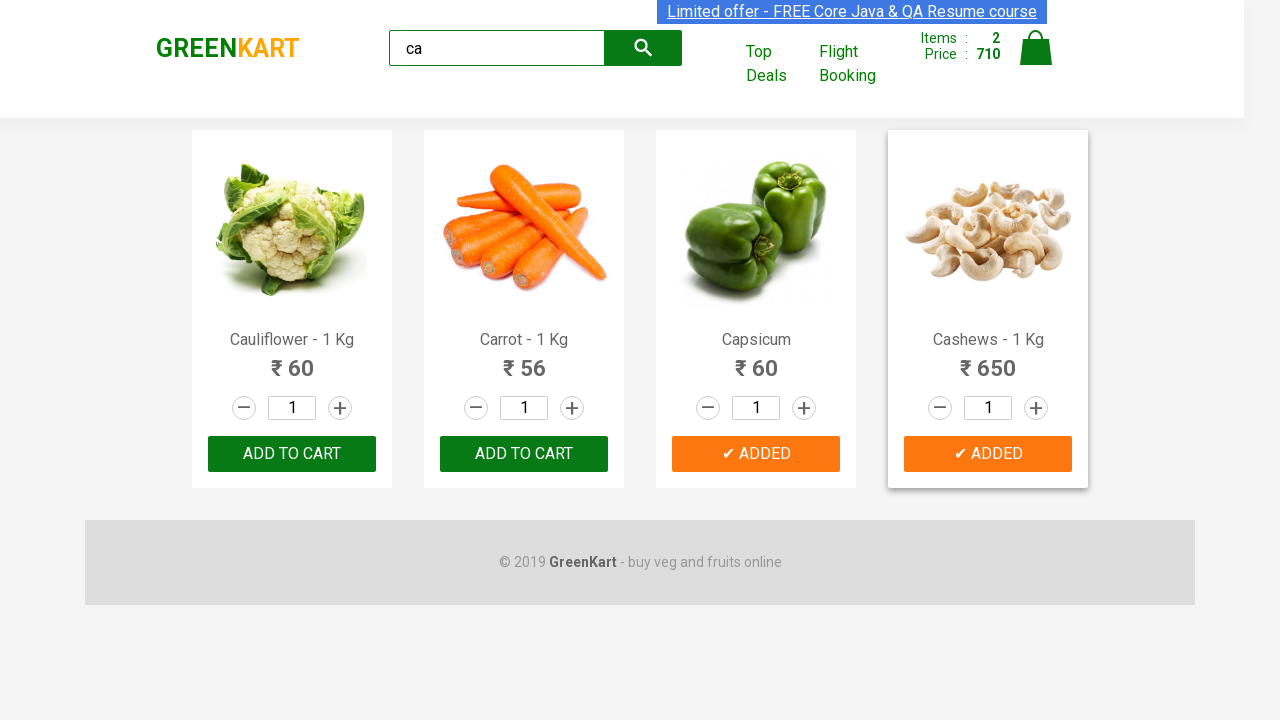